Navigates to OrangeHRM trial signup page and selects a country from the dropdown menu

Starting URL: https://www.orangehrm.com/orangehrm-30-day-trial/

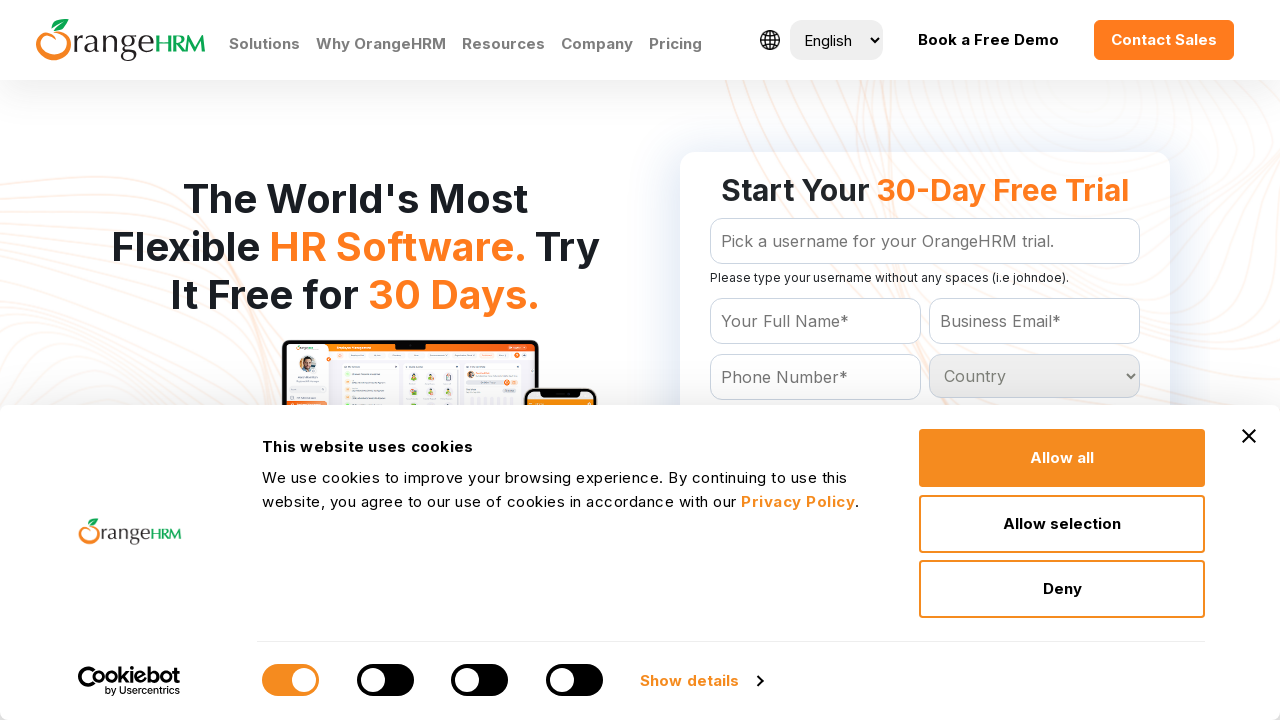

Navigated to OrangeHRM 30-day trial signup page
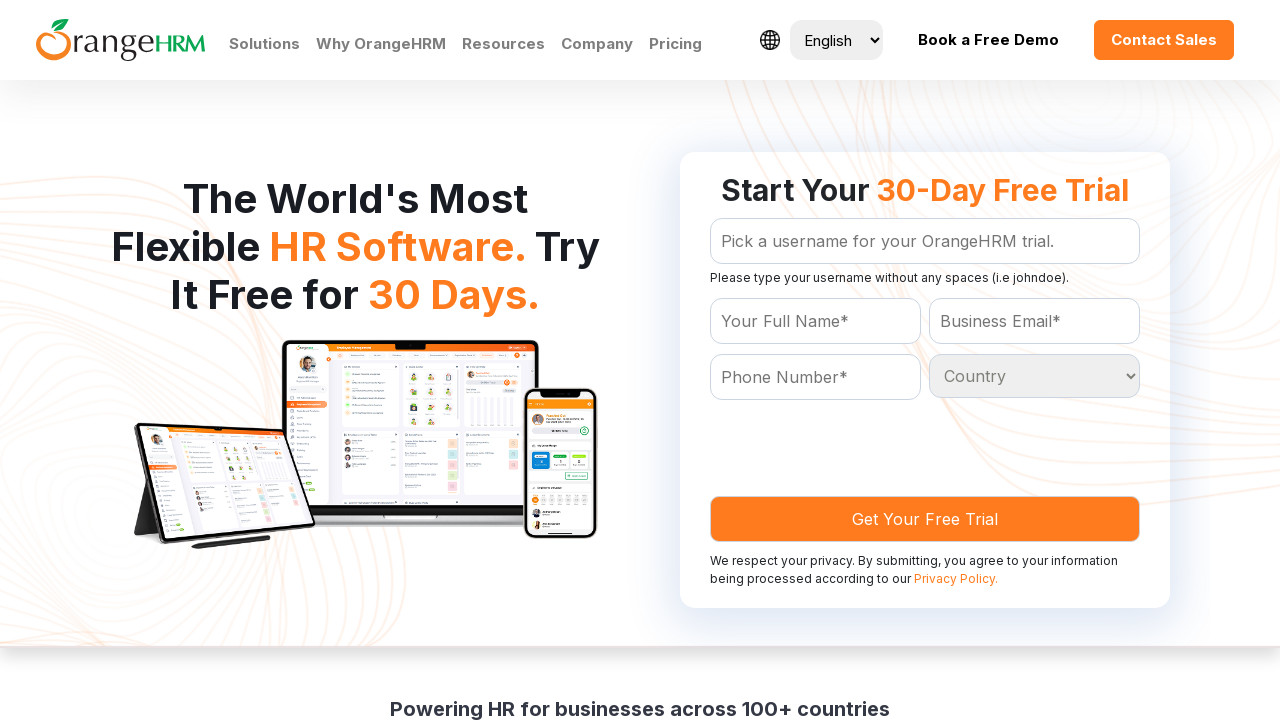

Selected 'Australia' from the Country dropdown menu on #Form_getForm_Country
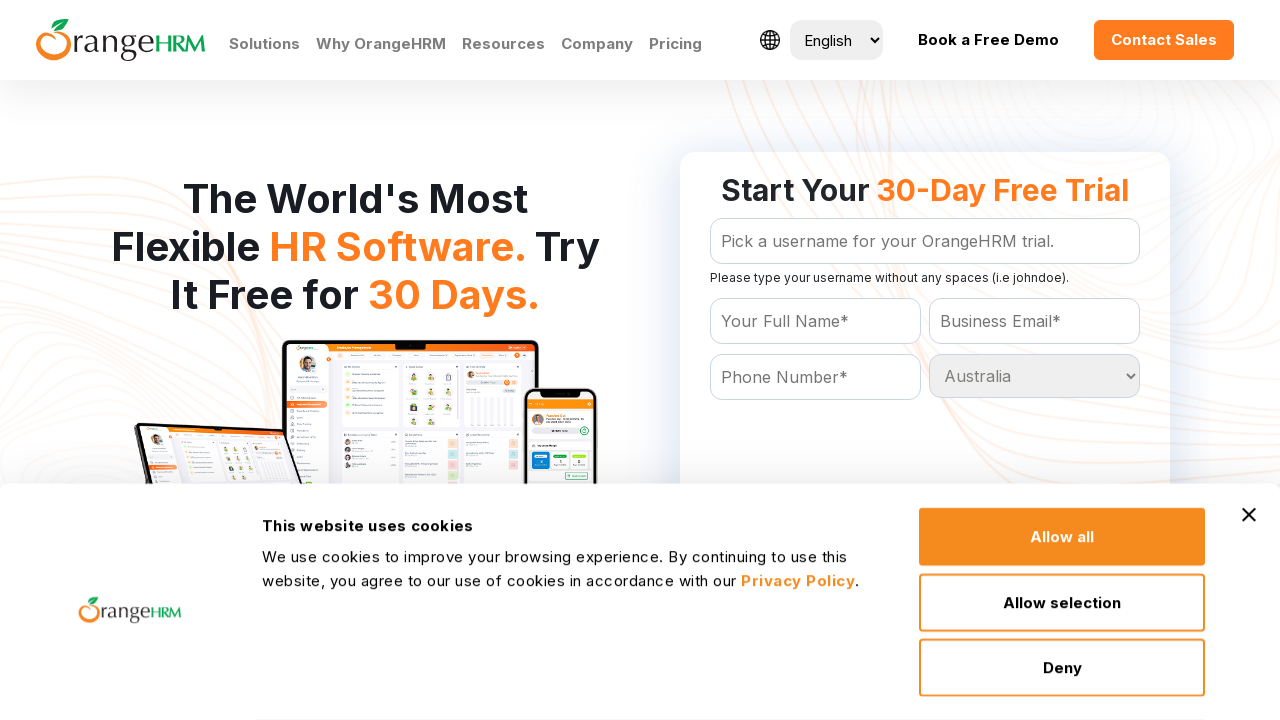

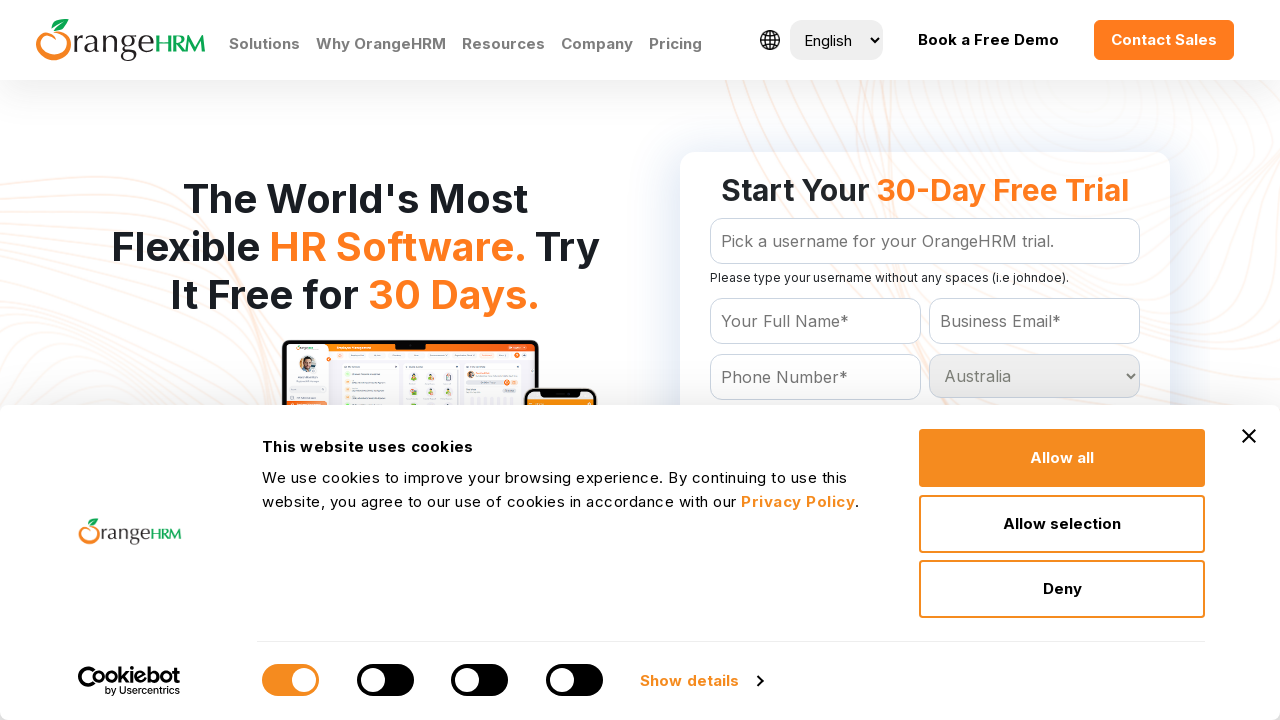